Fills out and submits a practice registration form with personal information, subjects, hobbies, and location details

Starting URL: https://demoqa.com/automation-practice-form

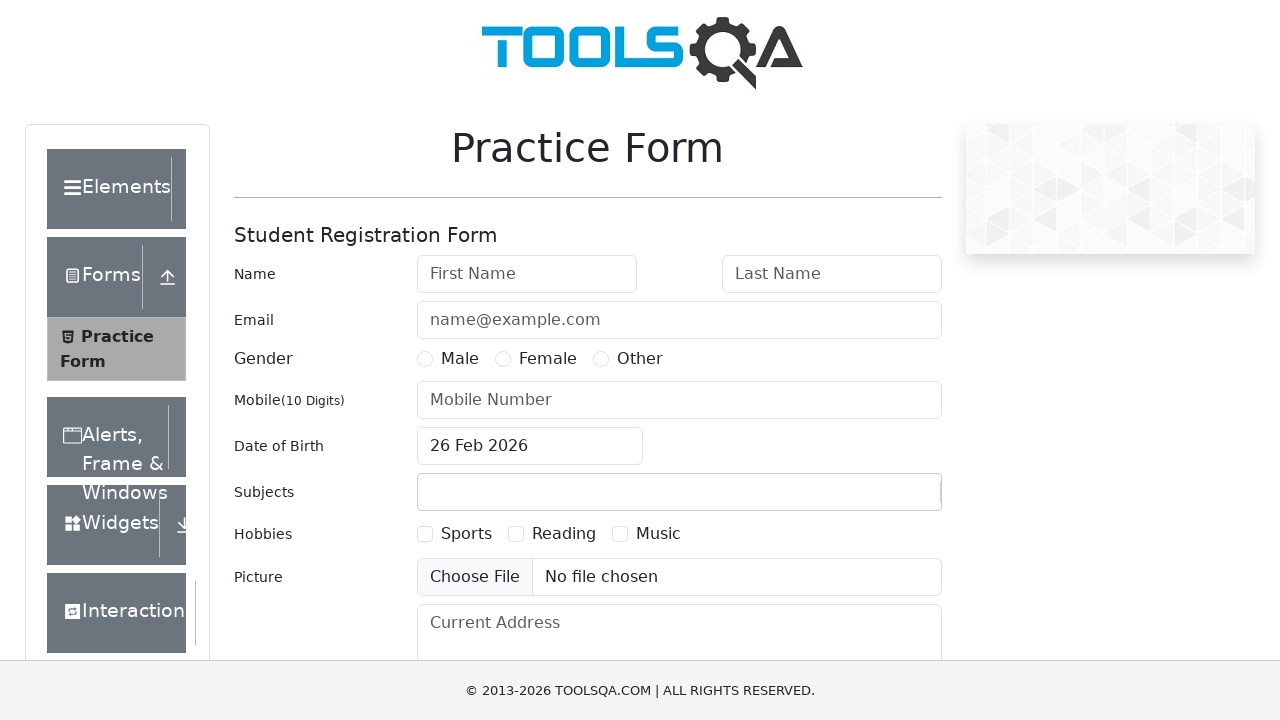

Filled first name field with 'Kate' on #firstName
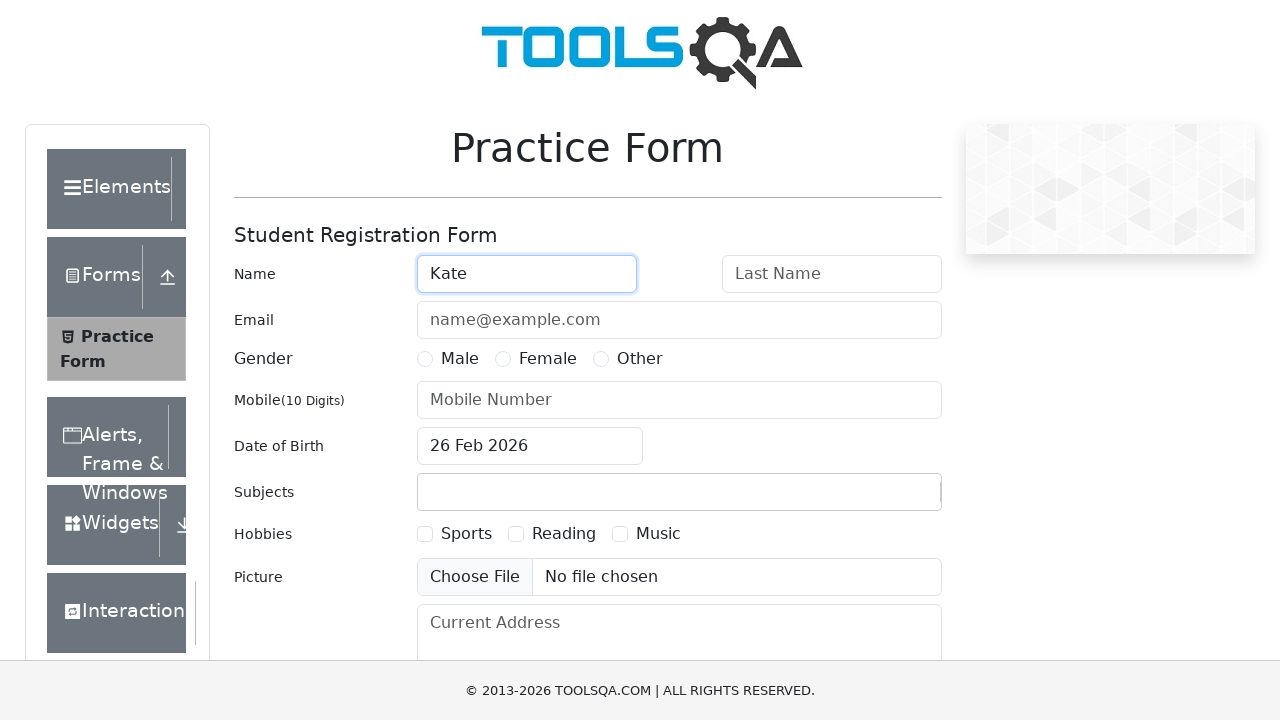

Filled last name field with 'Test' on #lastName
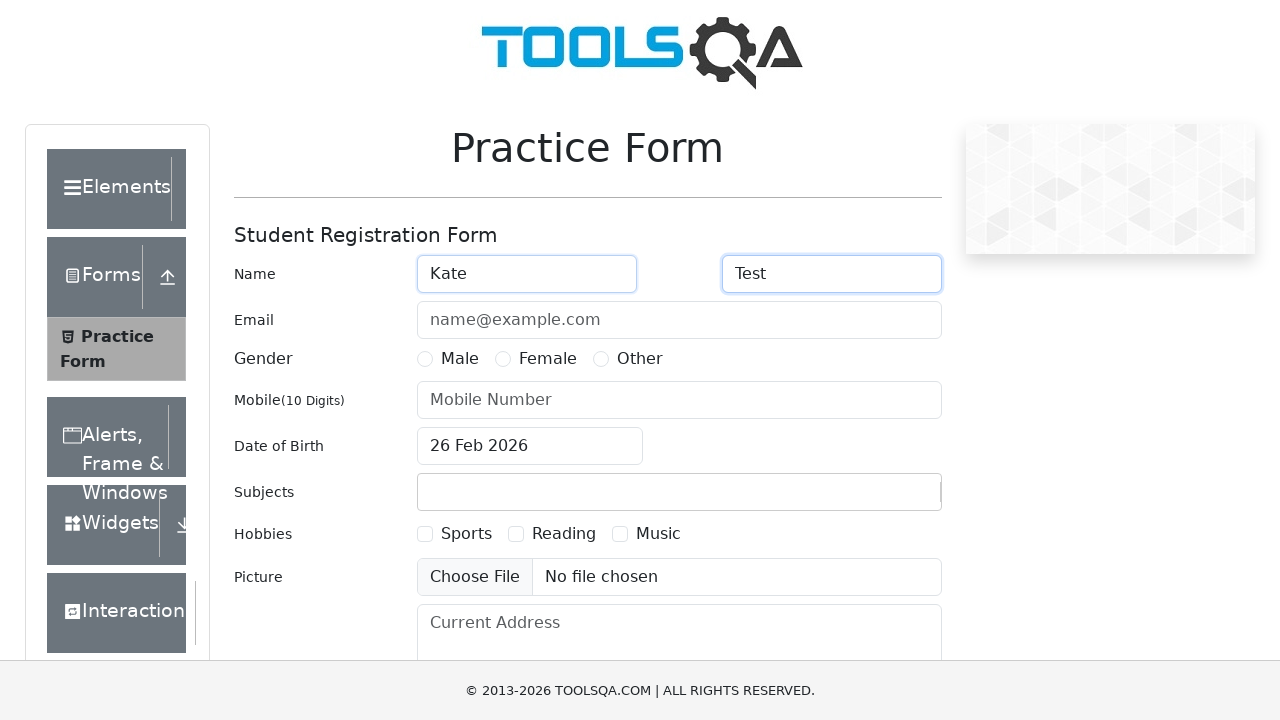

Filled email field with 'kate@test.test' on #userEmail
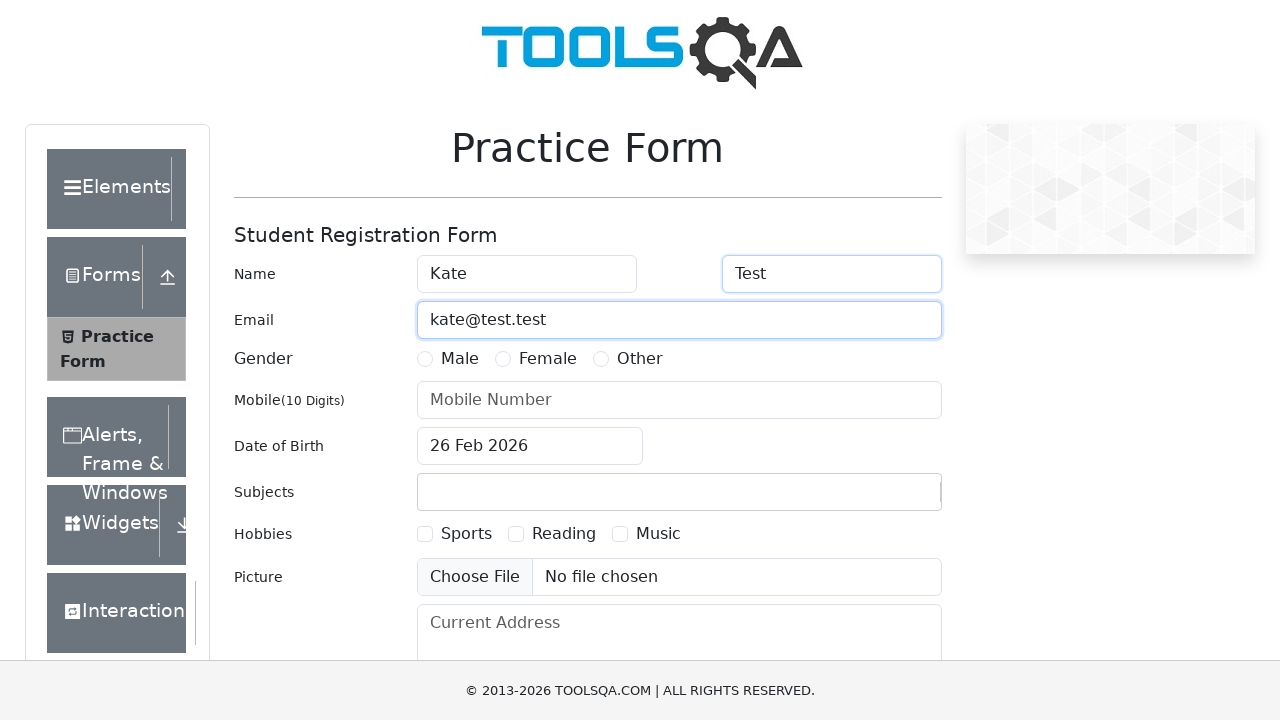

Selected gender radio button (Female) at (548, 359) on [for="gender-radio-2"]
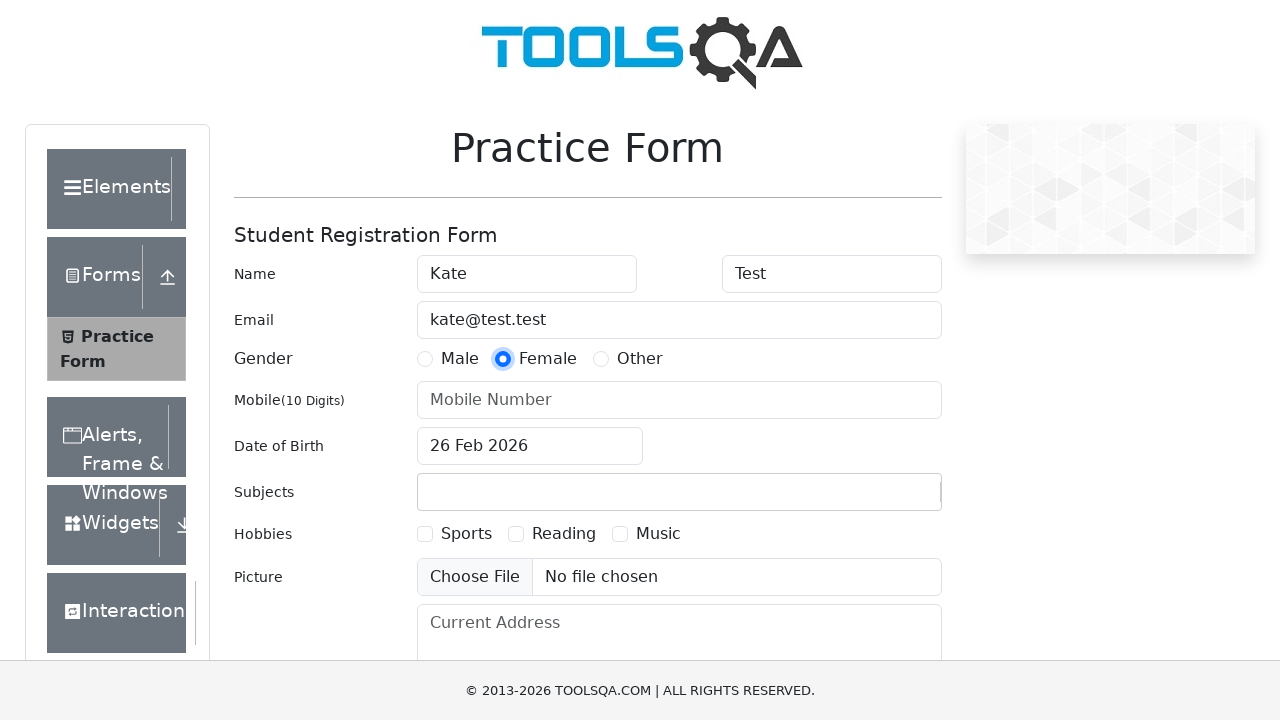

Filled mobile number field with '1234567890' on #userNumber
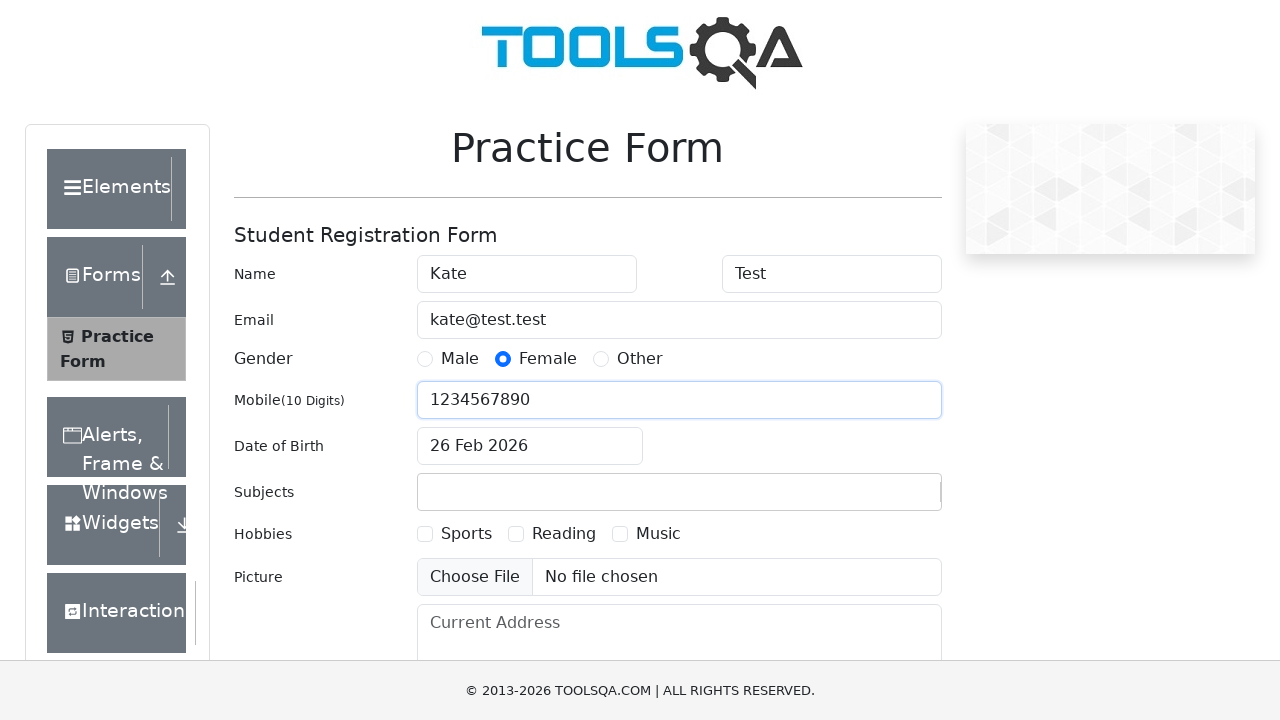

Filled subjects input field with 'English' on #subjectsInput
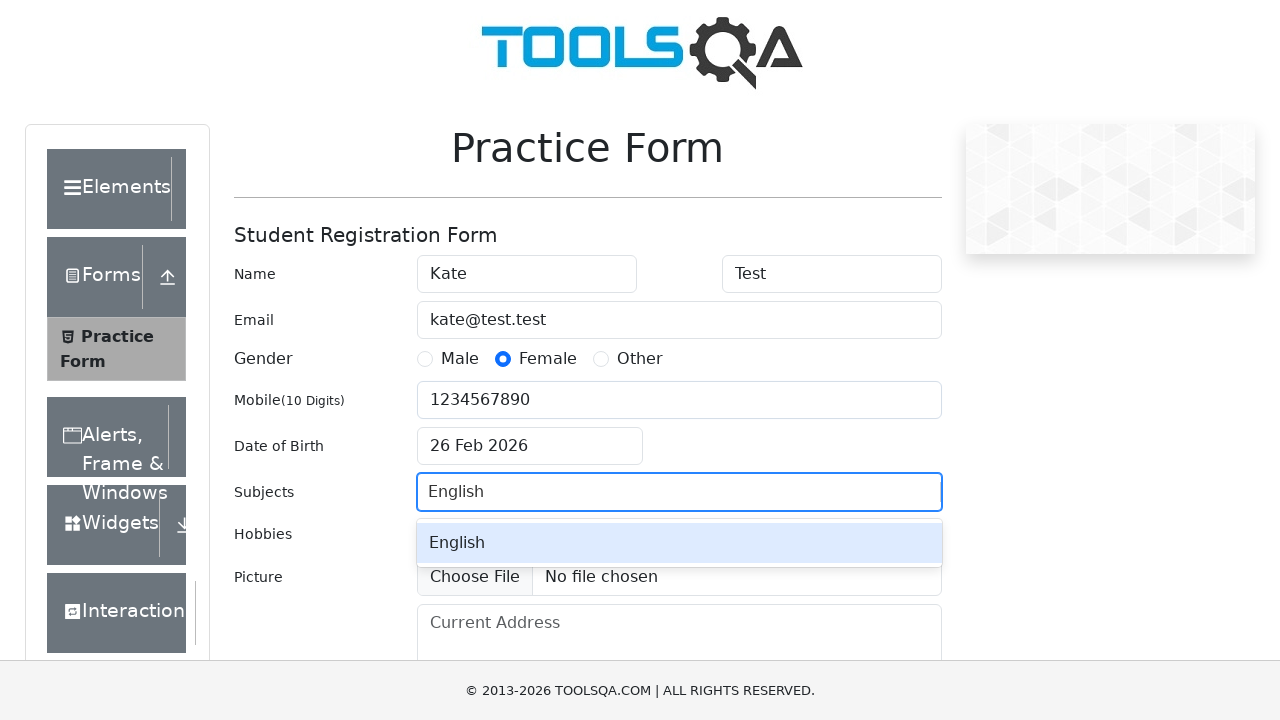

Pressed Enter to confirm subject 'English' on #subjectsInput
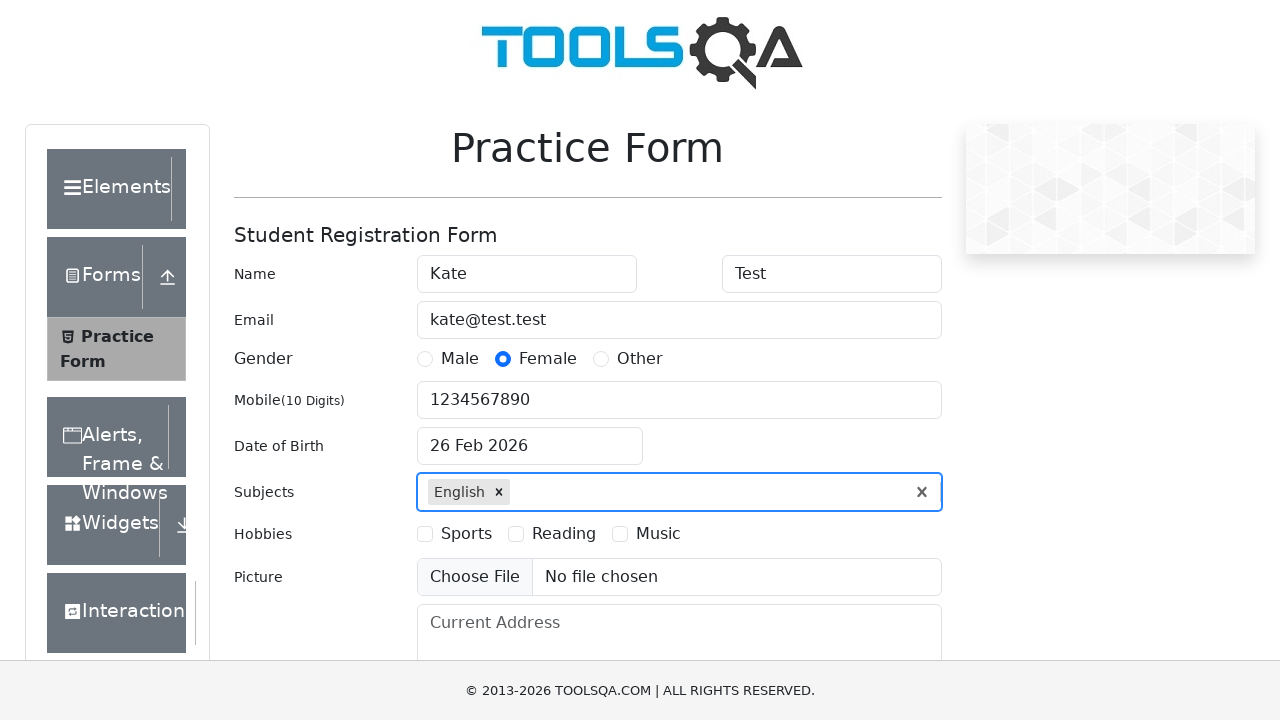

Selected hobby checkbox (Reading) at (564, 534) on [for="hobbies-checkbox-2"]
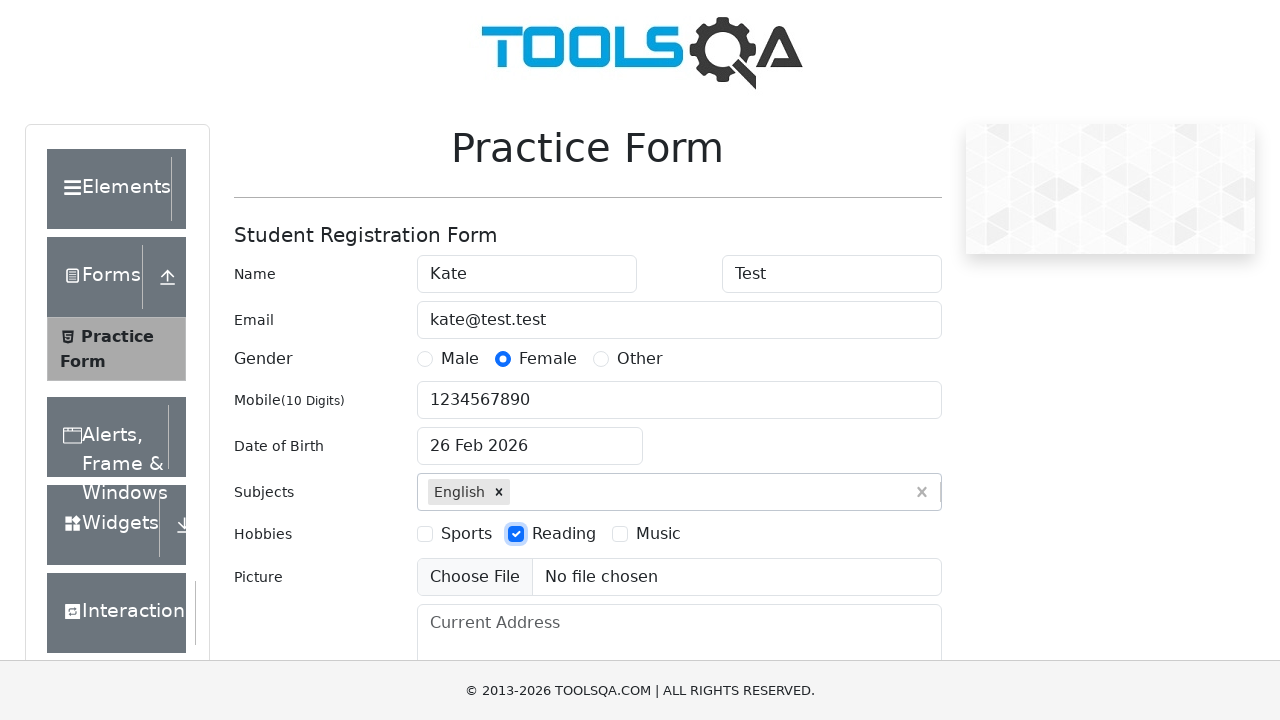

Filled current address field with '1st street Minsk' on #currentAddress
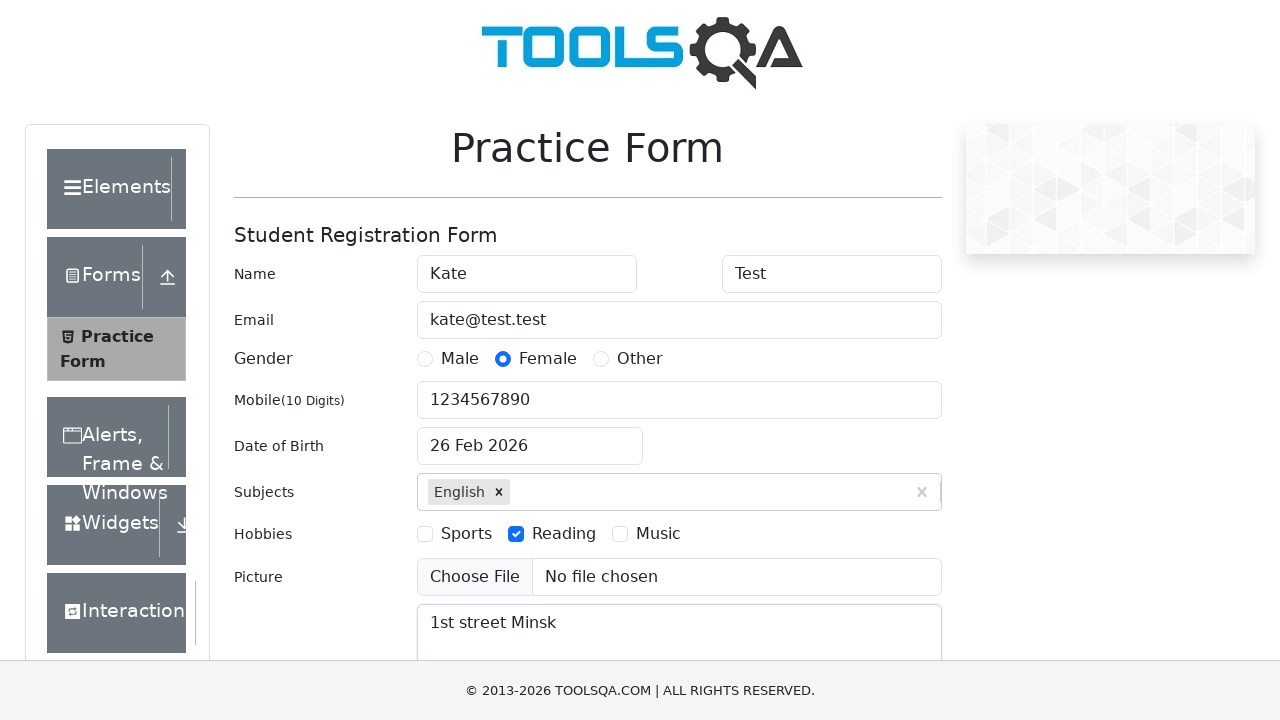

Clicked state dropdown to open it at (527, 437) on #state
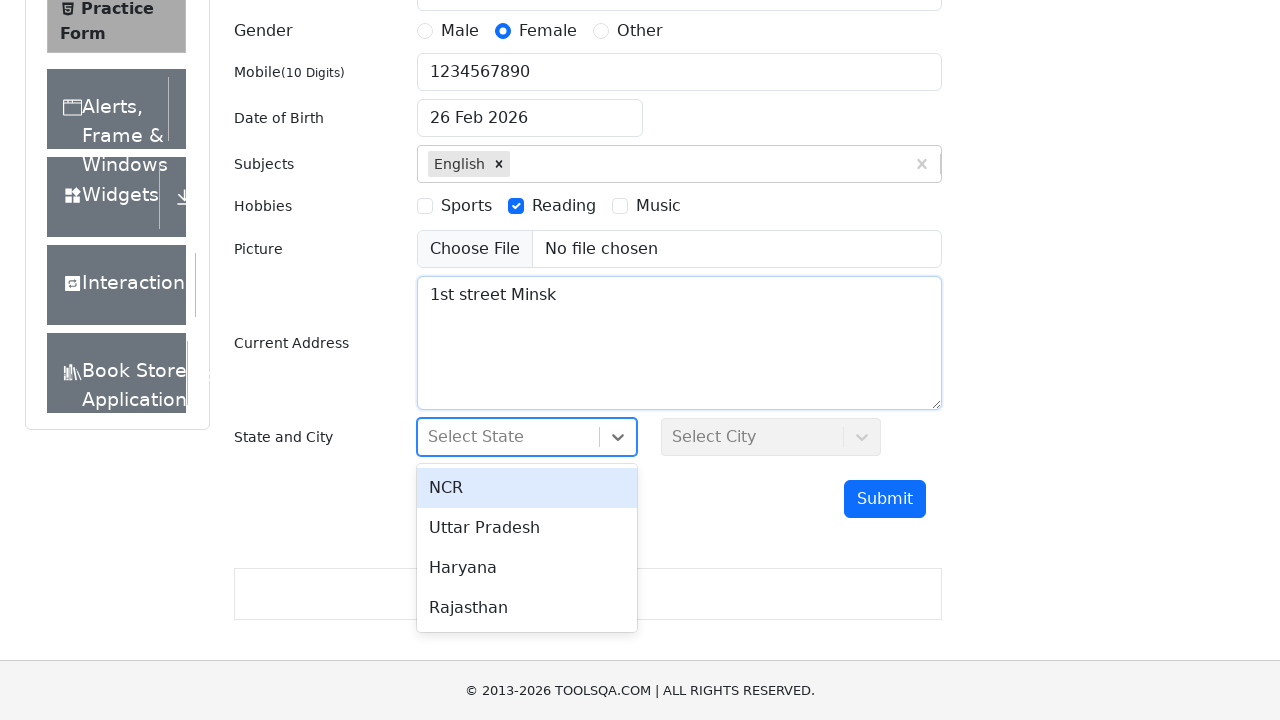

State dropdown options loaded, NCR option appeared
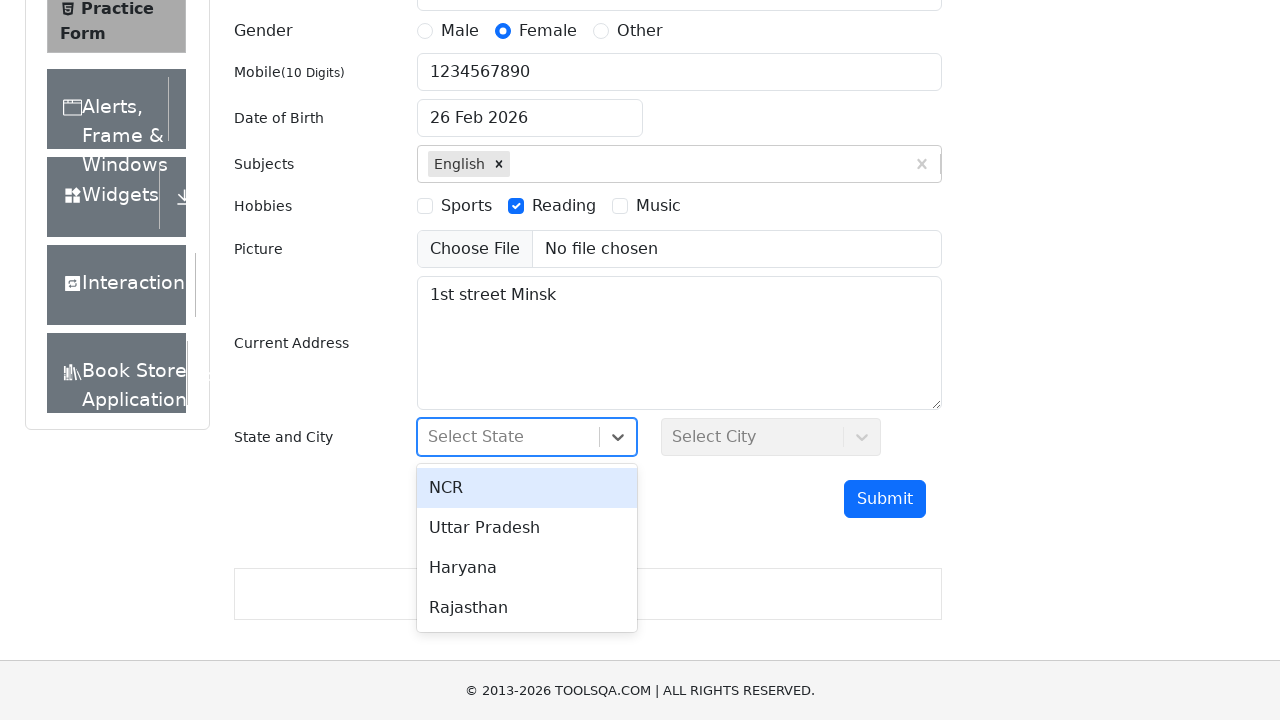

Selected state 'NCR' at (527, 488) on xpath=//div[text()="NCR"]
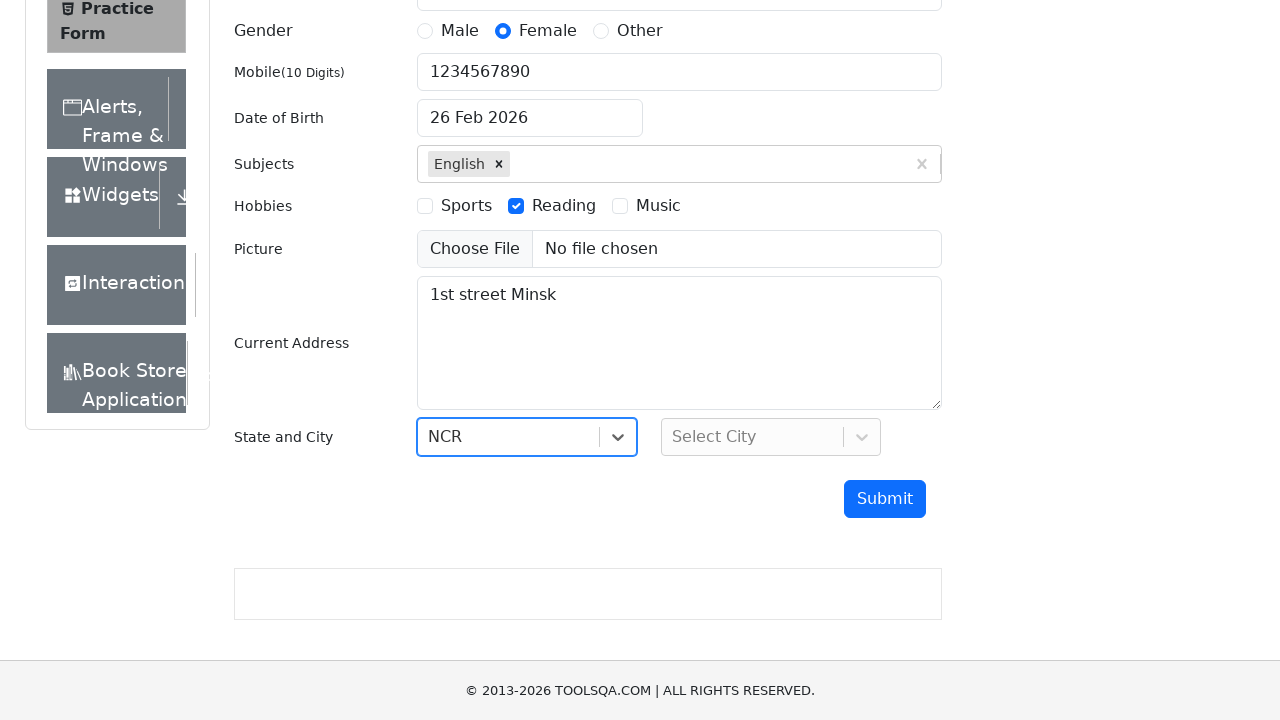

Clicked city dropdown to open it at (771, 437) on #city
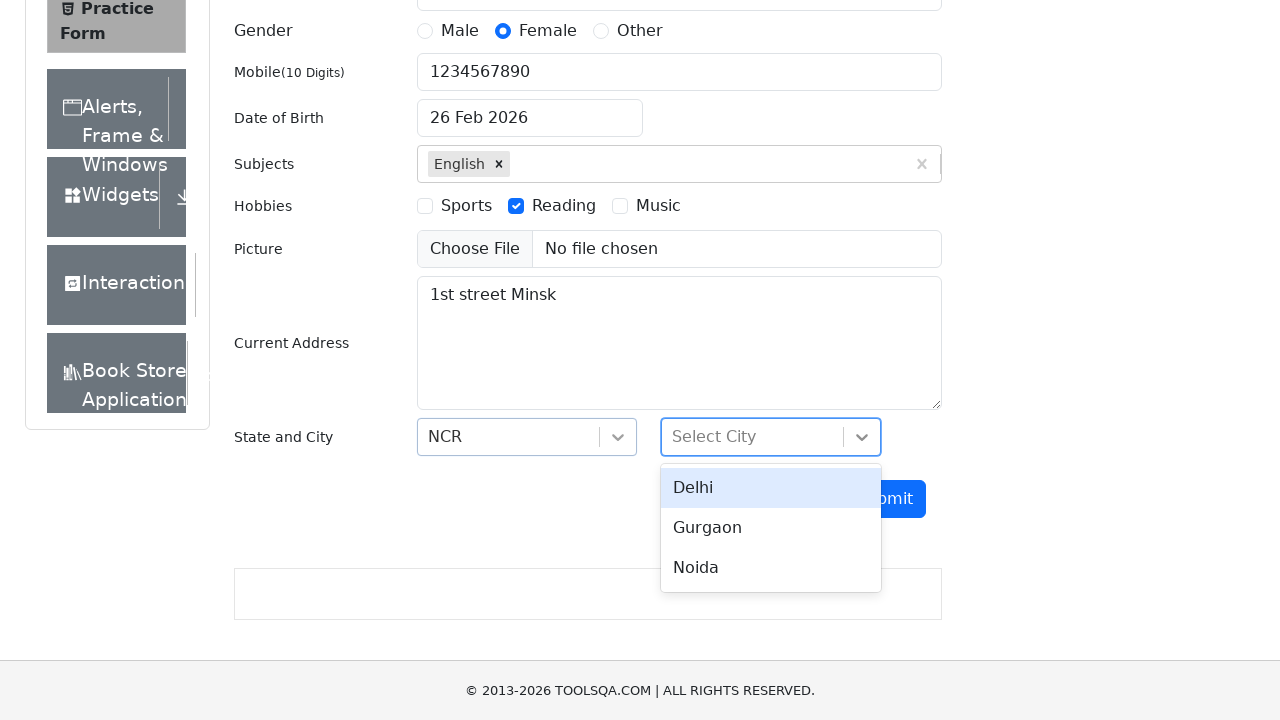

Selected city 'Delhi' at (771, 488) on xpath=//div[text()="Delhi"]
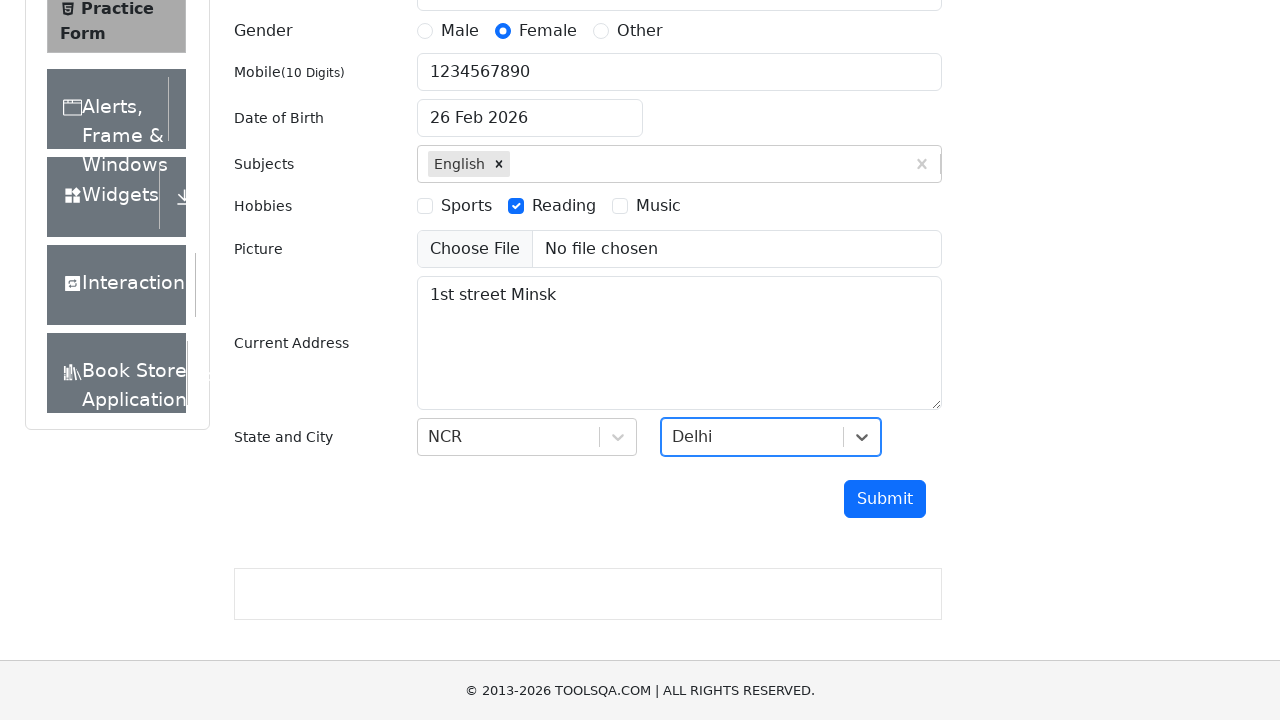

Clicked submit button to submit the registration form at (885, 499) on #submit
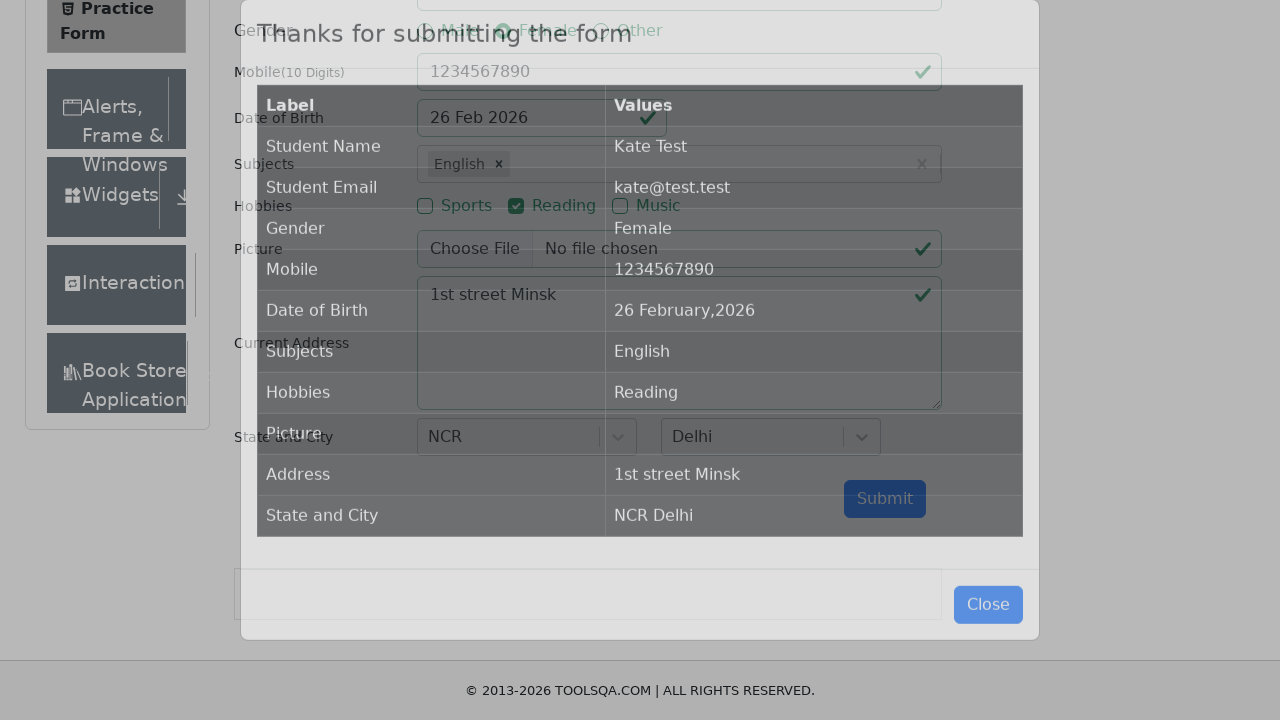

Submission modal dialog appeared with confirmation
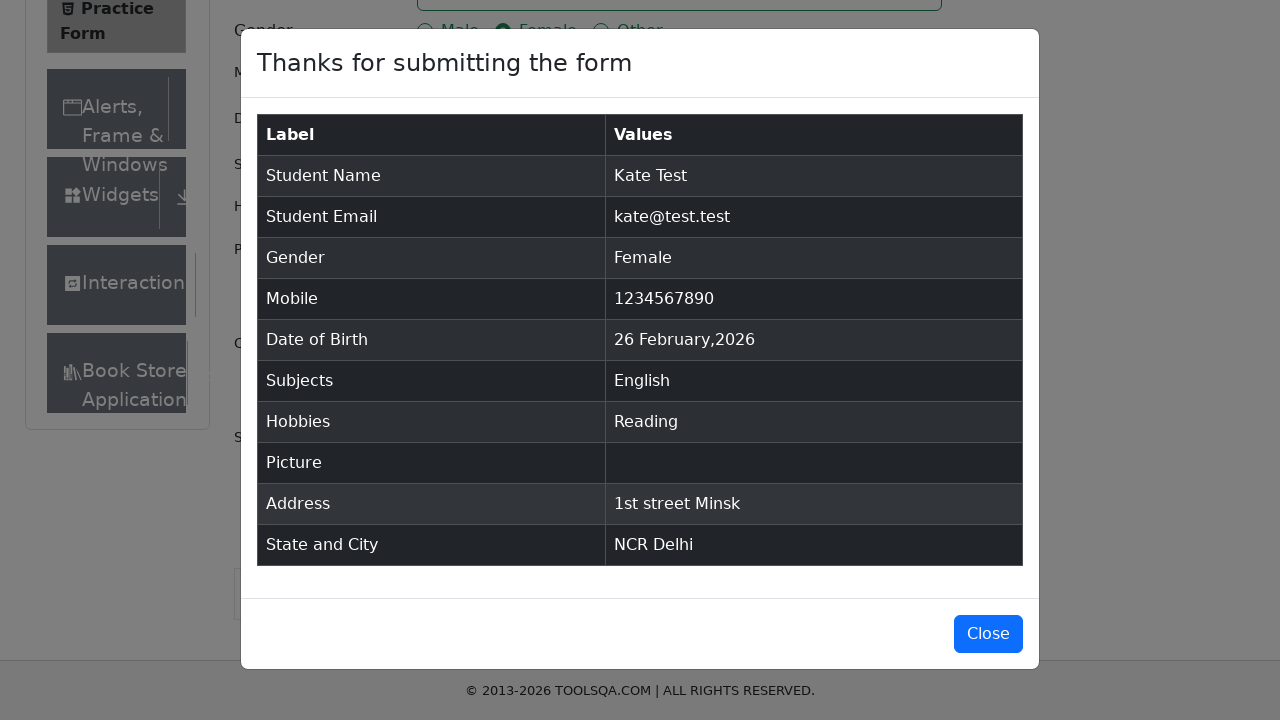

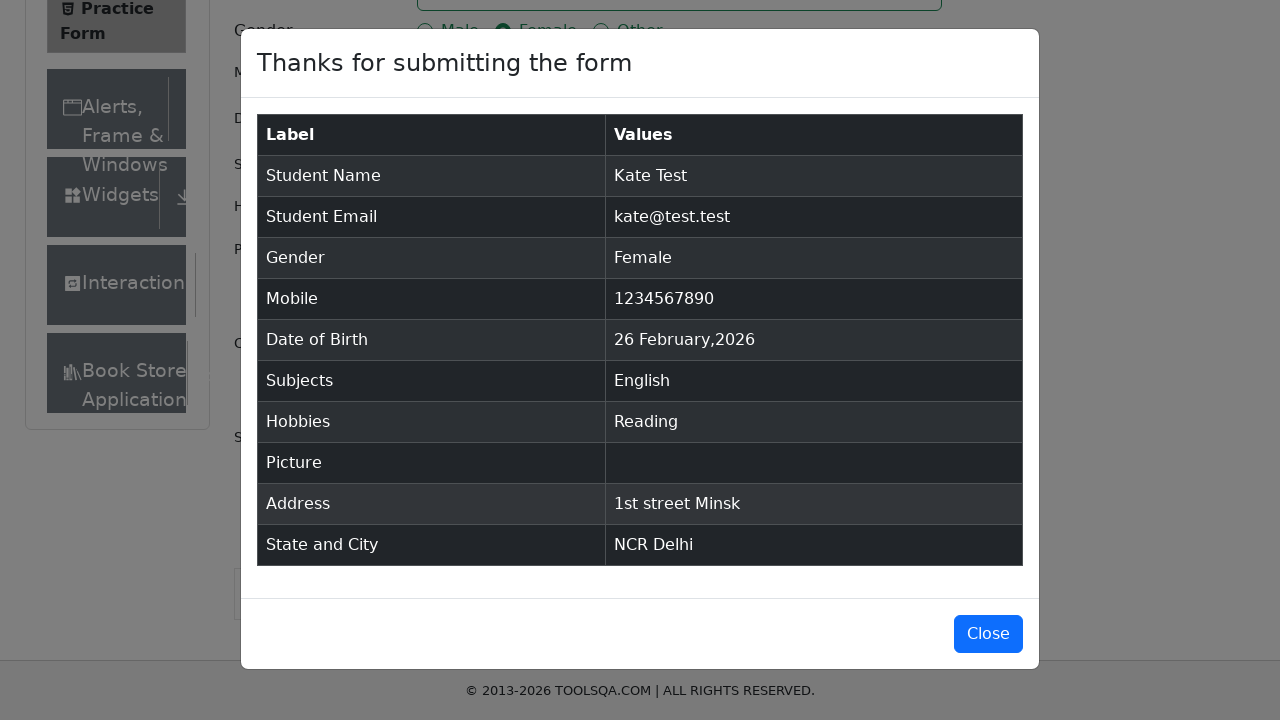